Tests accessibility, overflow, and overlap issues on the onboarding page at tablet viewport (768x1024)

Starting URL: https://businessinfinity.asisaga.com/onboarding

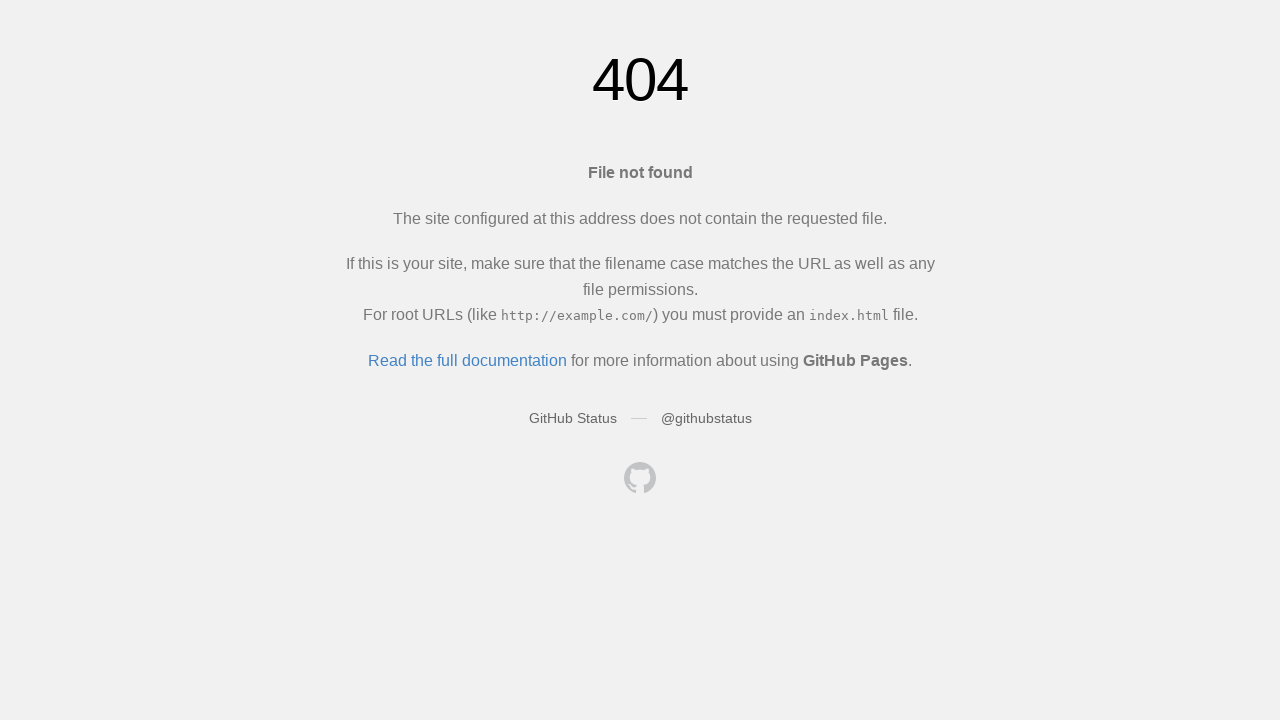

Set viewport to tablet size (768x1024)
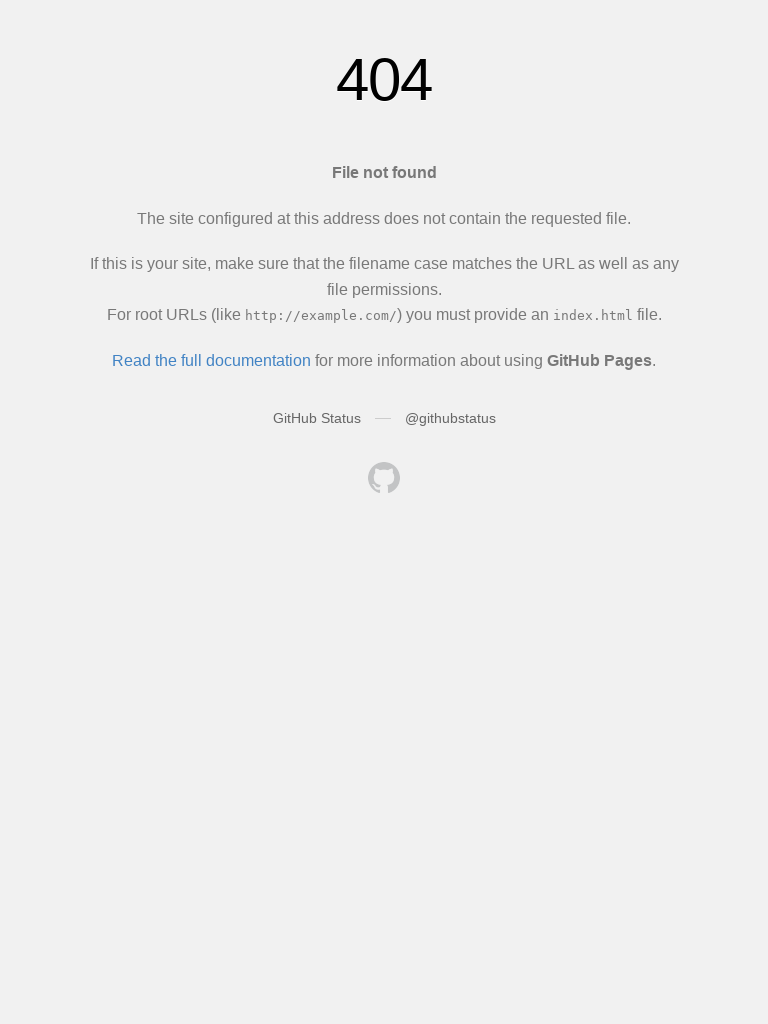

Page DOM content loaded
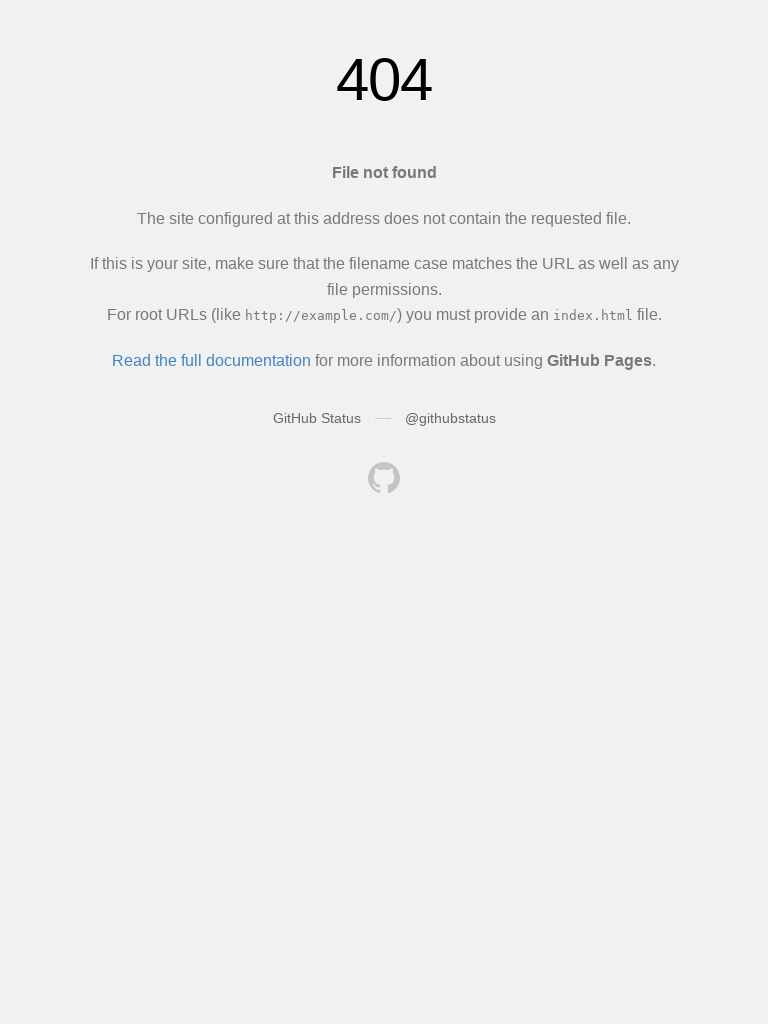

Body element is visible on onboarding page
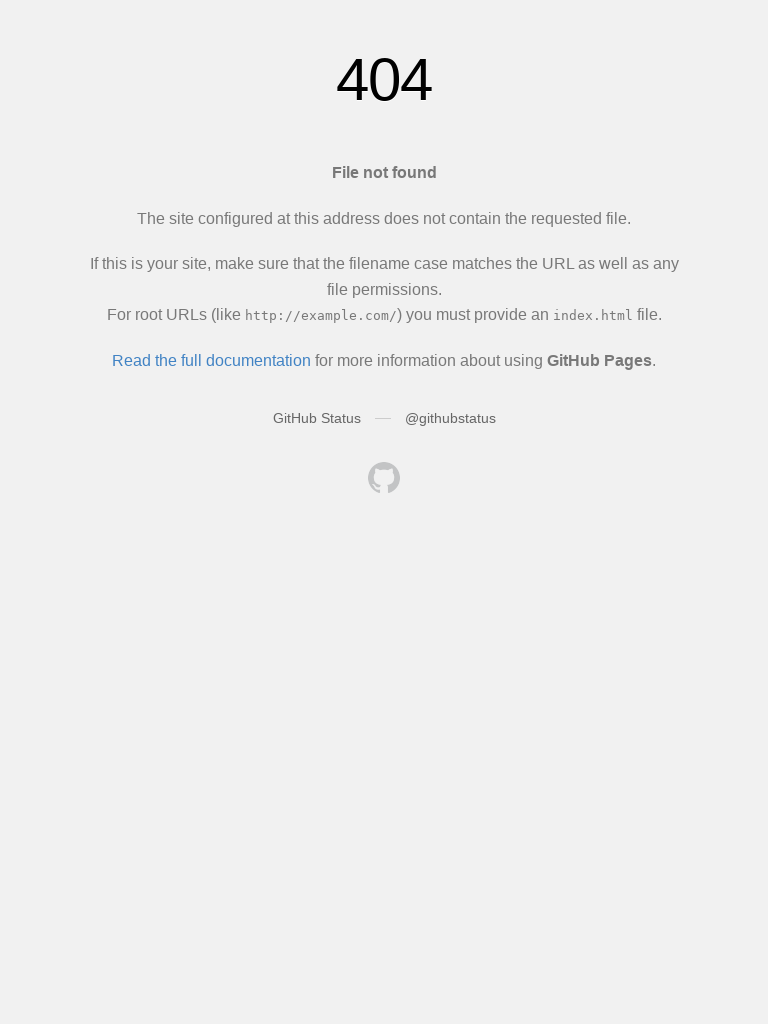

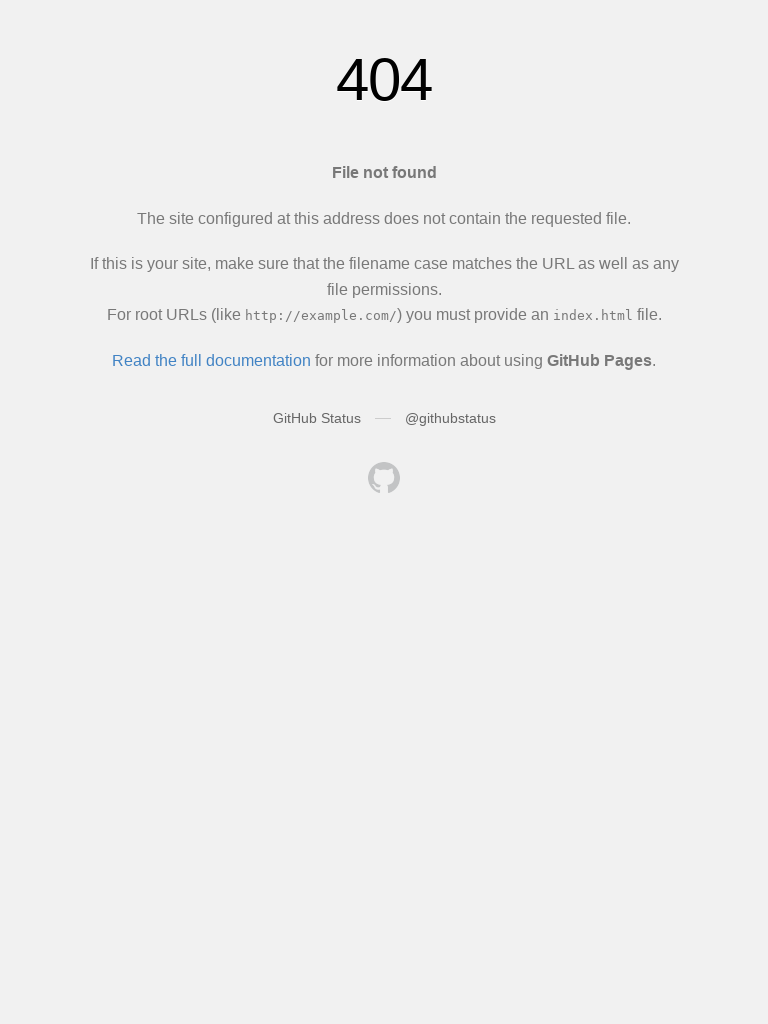